Tests multiple browser window handling by clicking a link that opens a new window, switching to the child window to verify its content, then switching back to the parent window to verify its content.

Starting URL: https://the-internet.herokuapp.com/

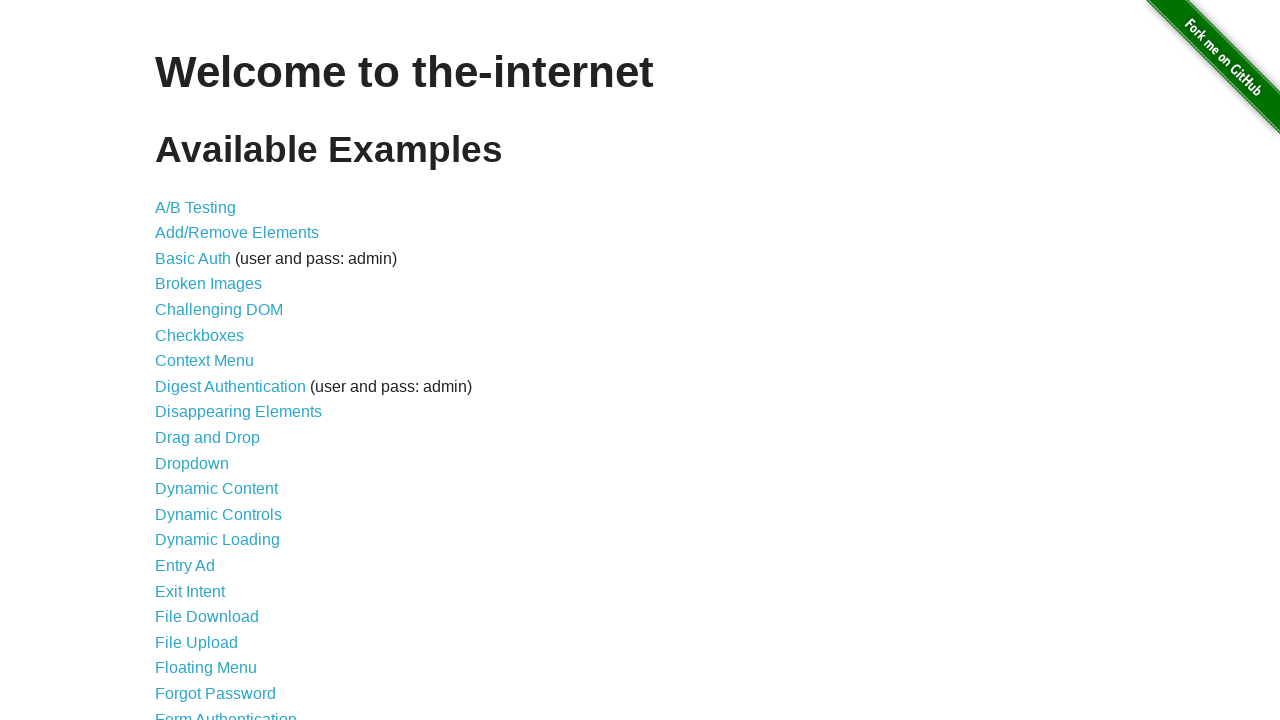

Clicked 'Multiple Windows' link to navigate to the multiple windows test page at (218, 369) on text=Multiple Windows
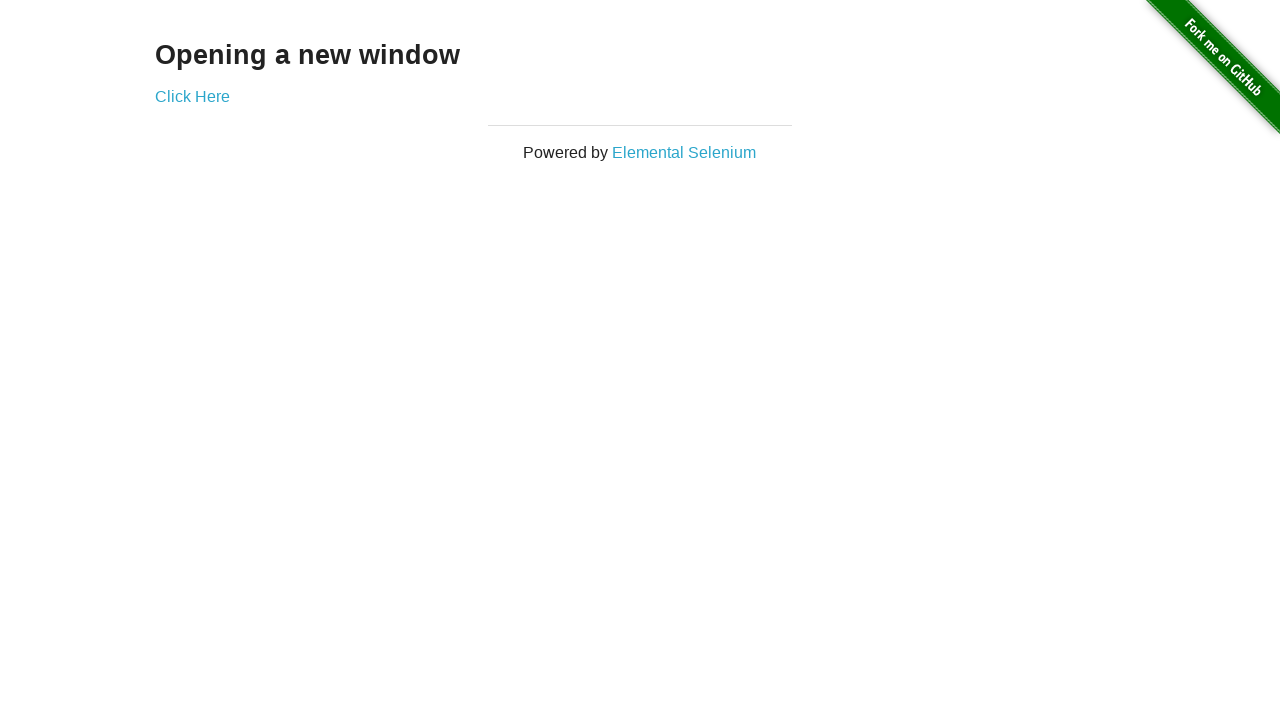

Clicked link that opens a new child window at (192, 96) on .example a
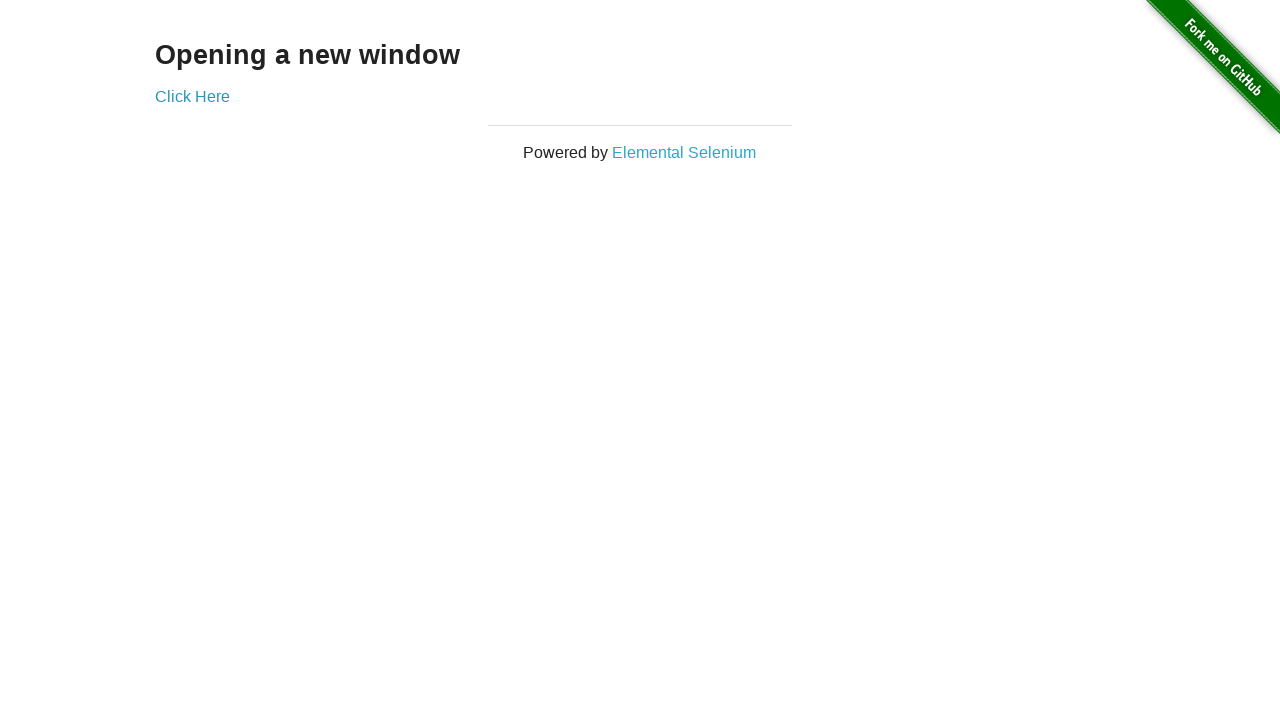

Obtained reference to the newly opened child window
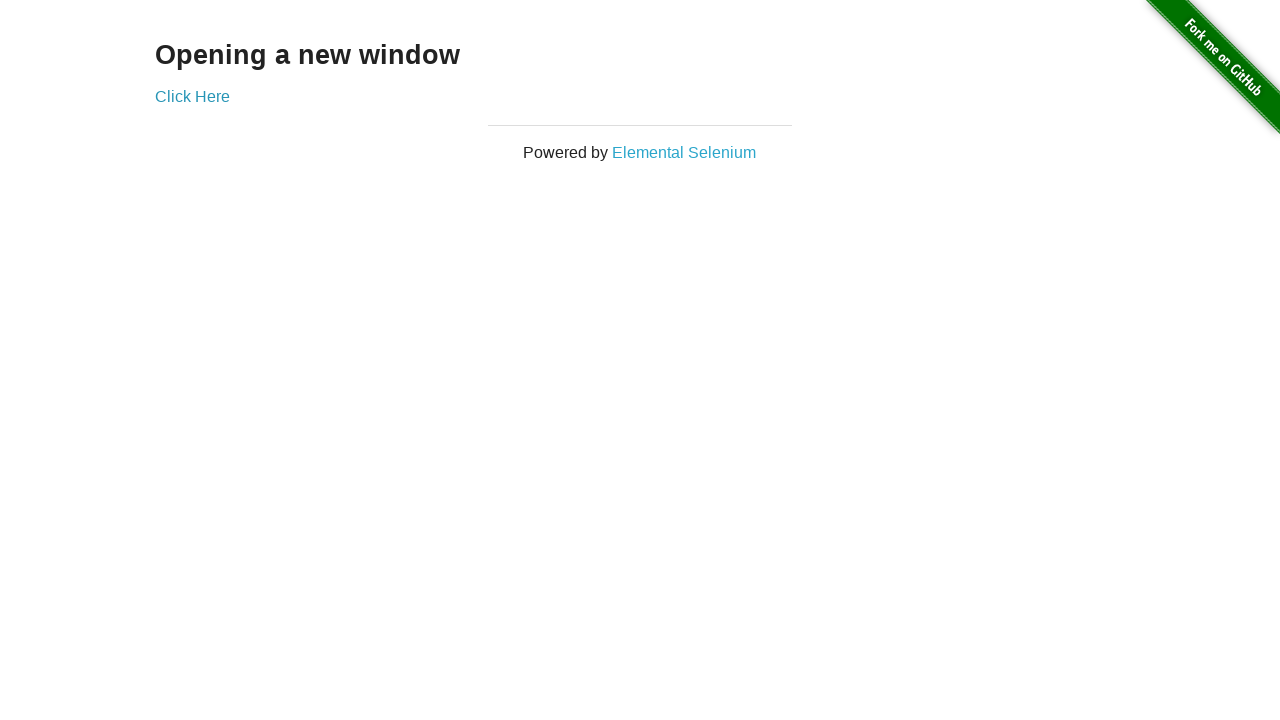

Waited for h3 heading to load in child window
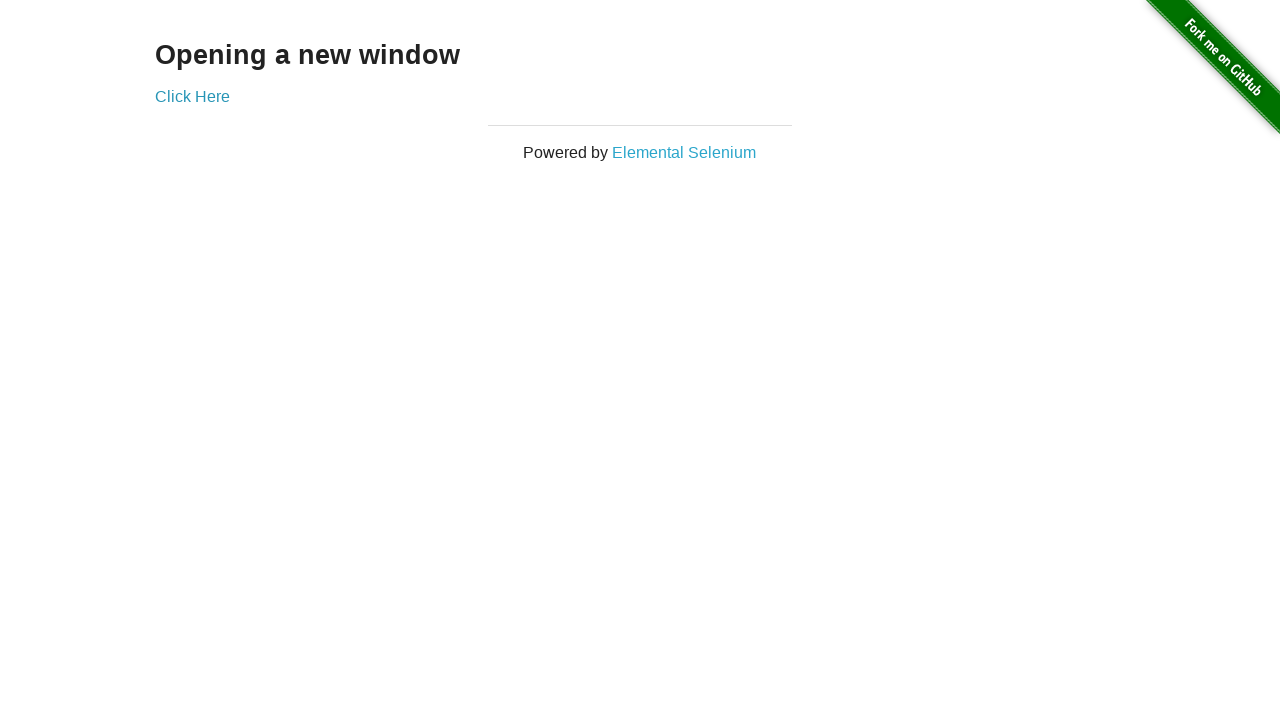

Extracted h3 text from child window: 'New Window'
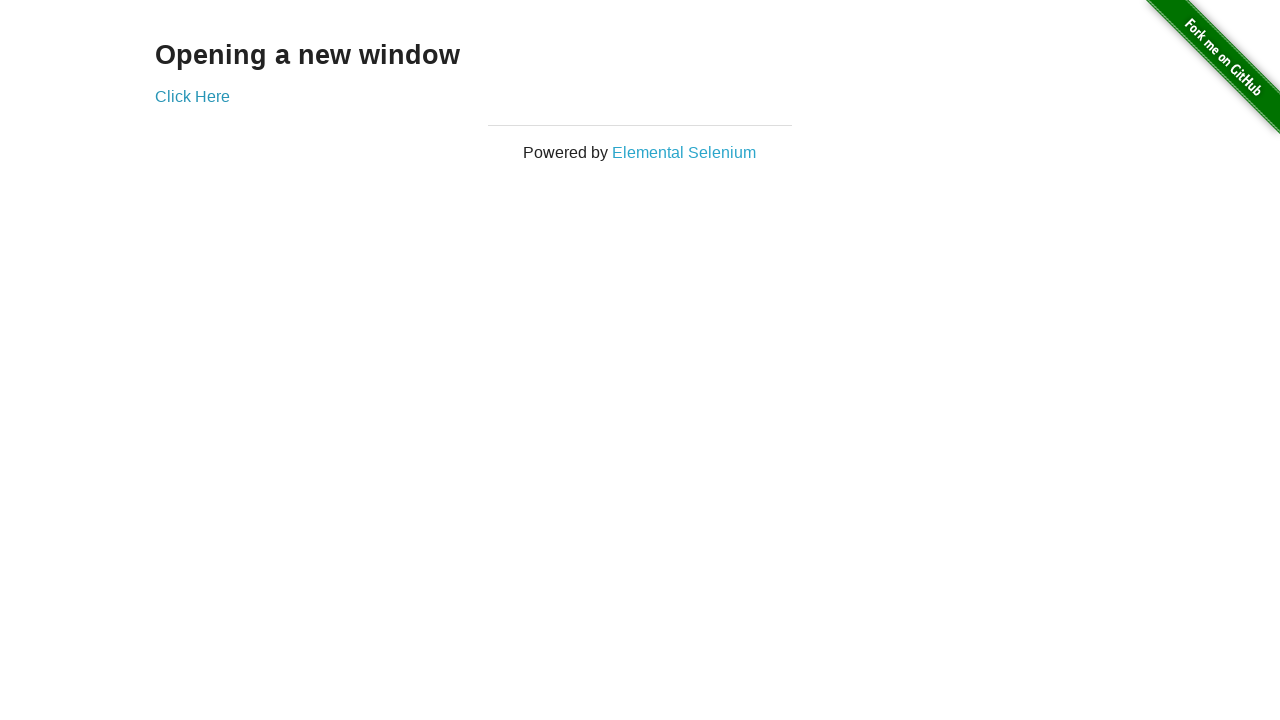

Switched focus back to parent window
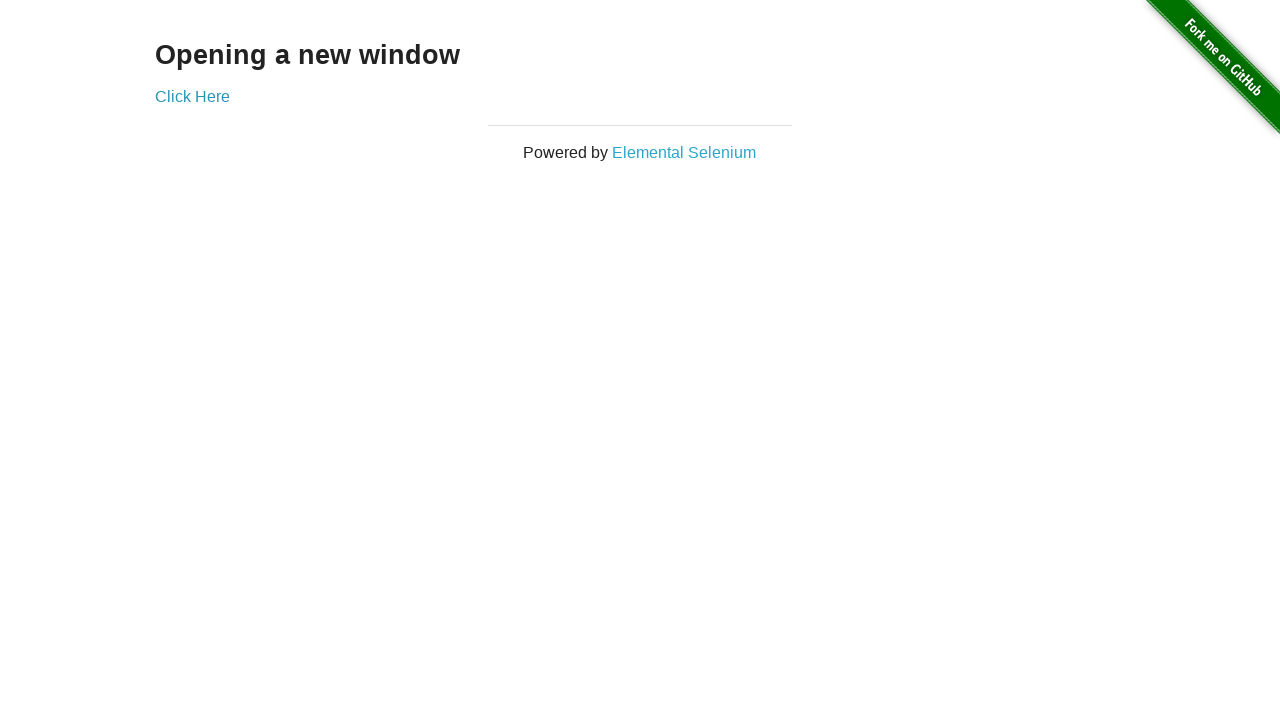

Extracted h3 text from parent window: 'Opening a new window'
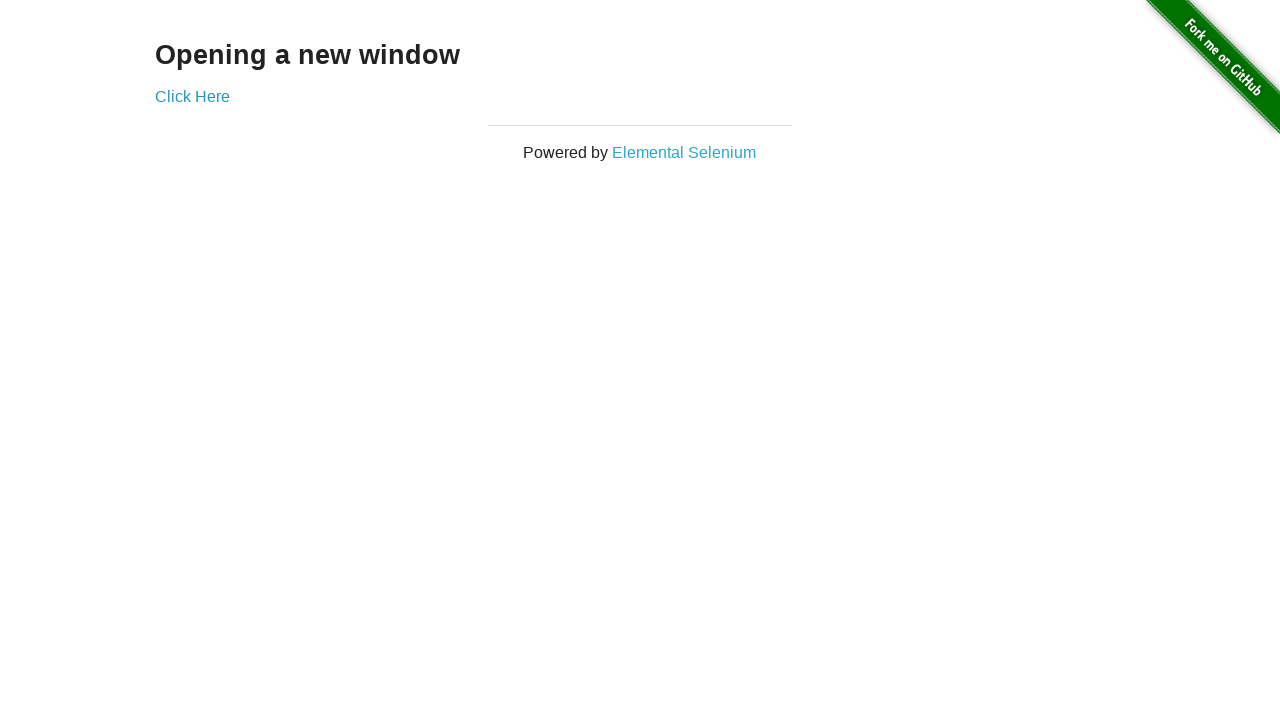

Closed the child window
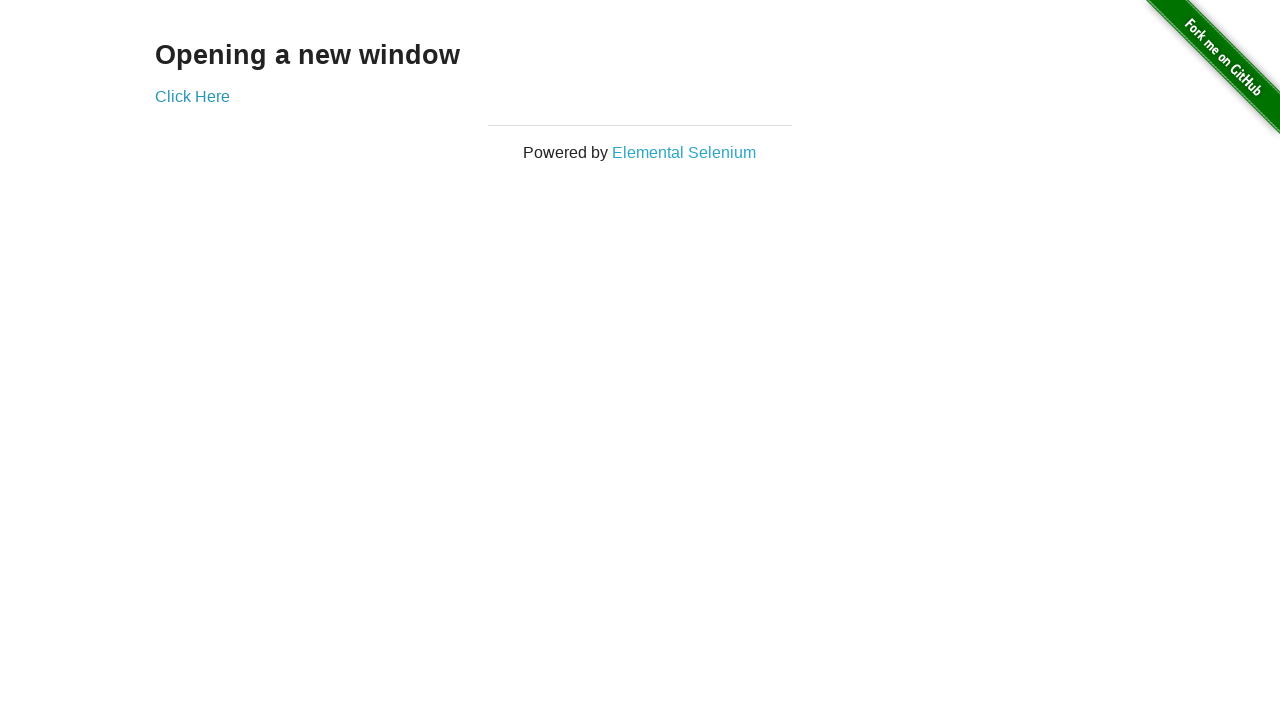

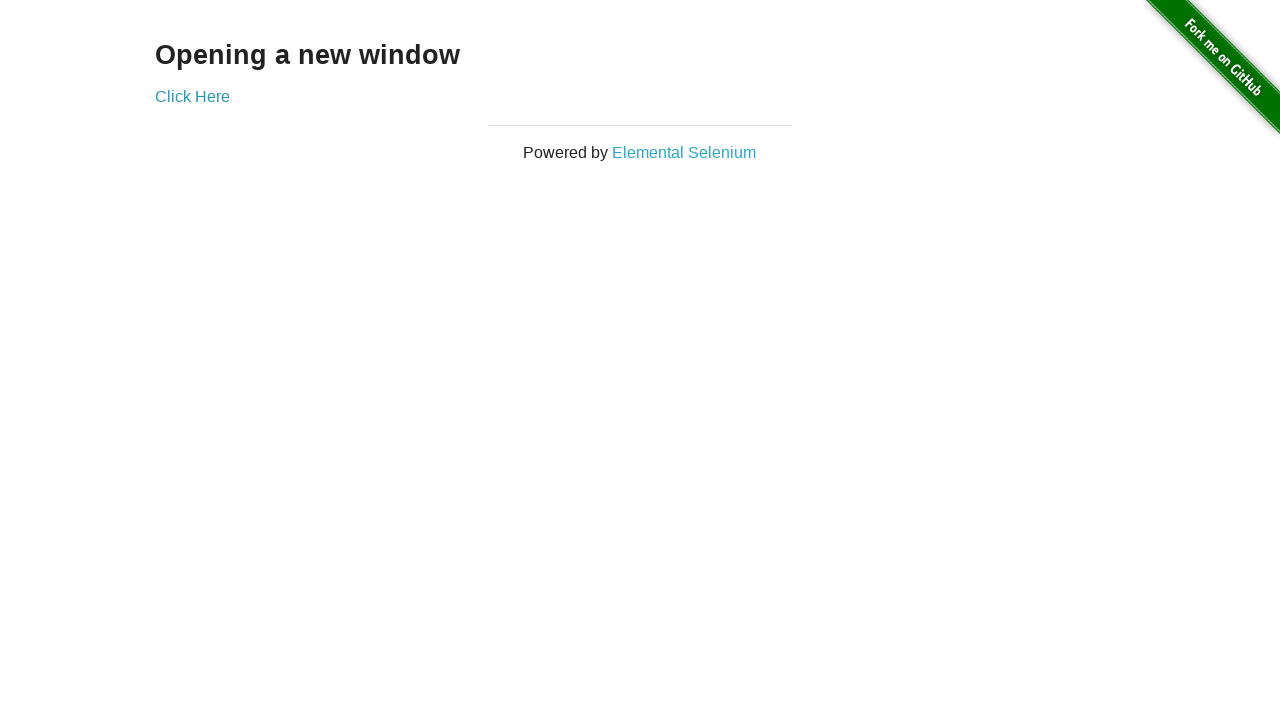